Tests right-click context menu functionality by performing a context click on a button element to trigger the context menu

Starting URL: http://swisnl.github.io/jQuery-contextMenu/demo.html

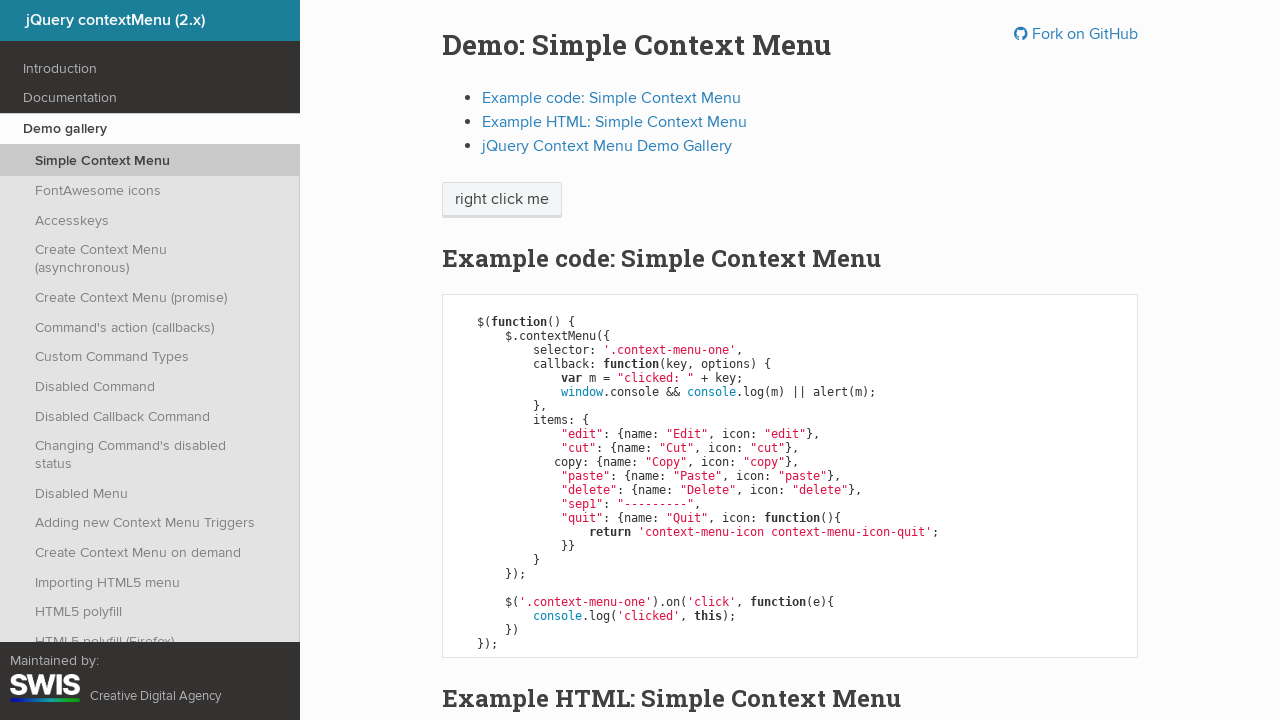

Right-clicked on context menu button to trigger context menu at (502, 200) on span.context-menu-one.btn.btn-neutral
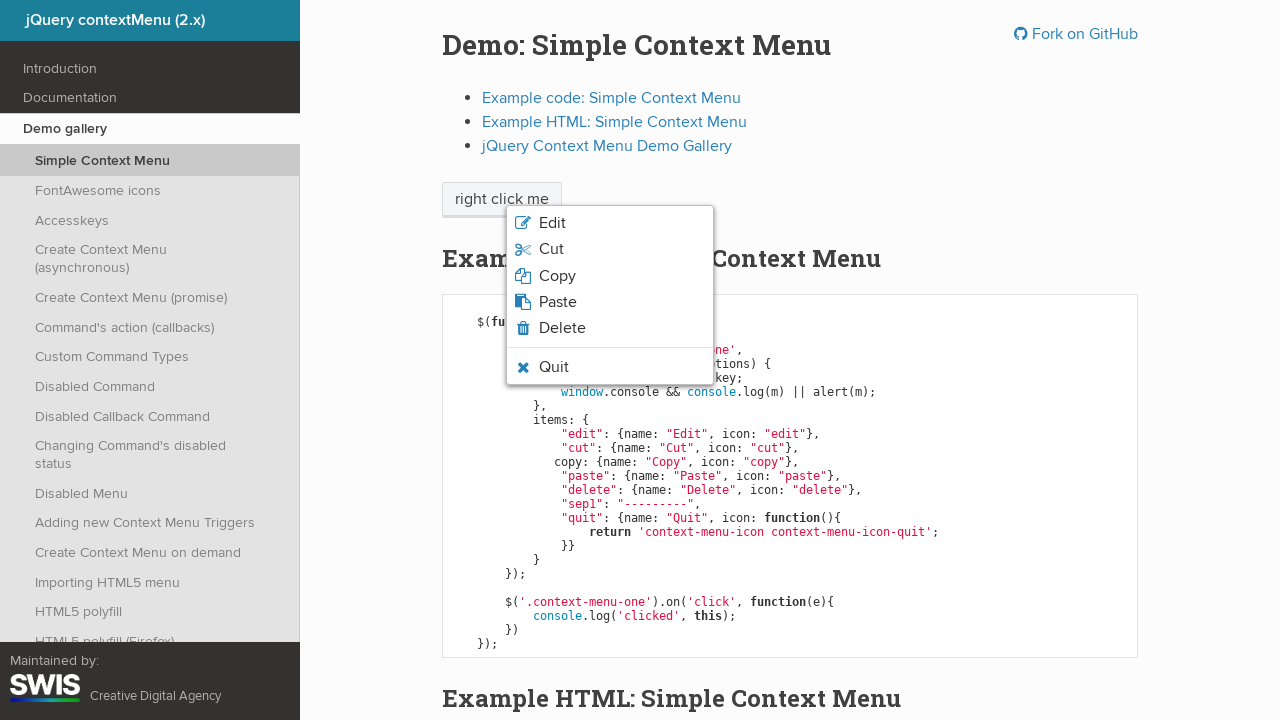

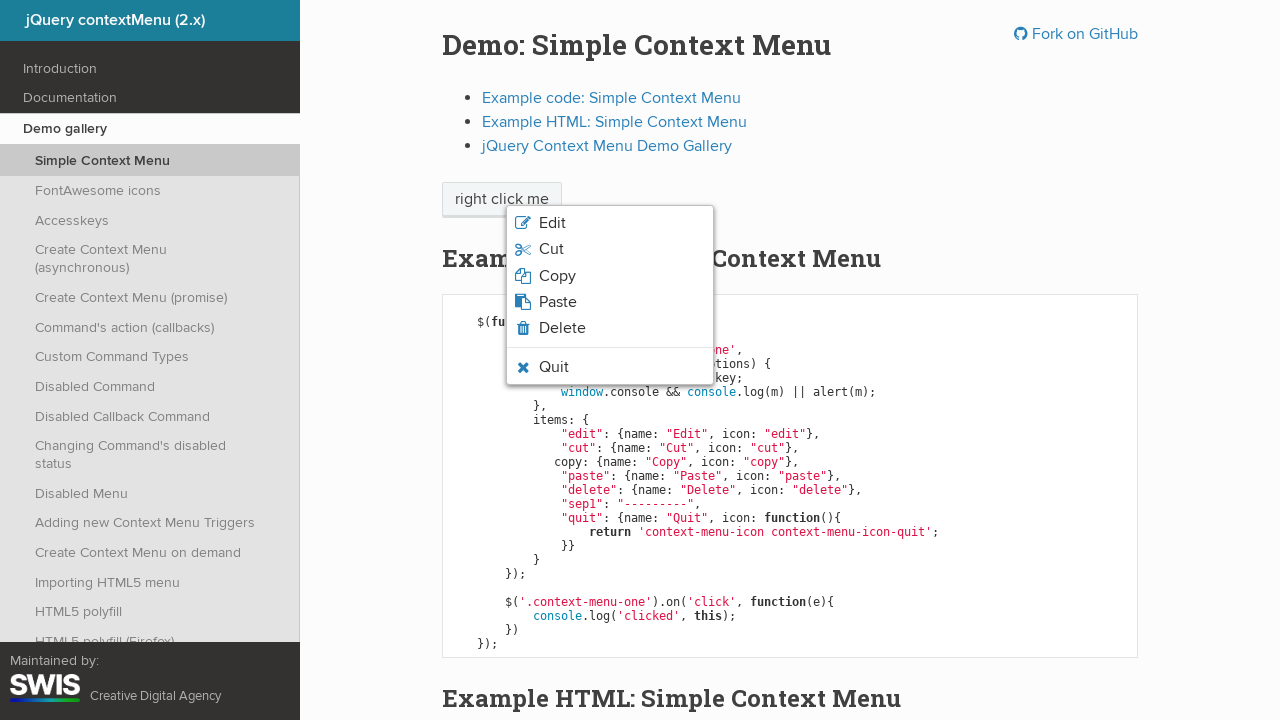